Tests dynamic loading functionality by clicking a button to trigger content loading and waiting for the dynamically loaded element to appear

Starting URL: https://the-internet.herokuapp.com/dynamic_loading/1

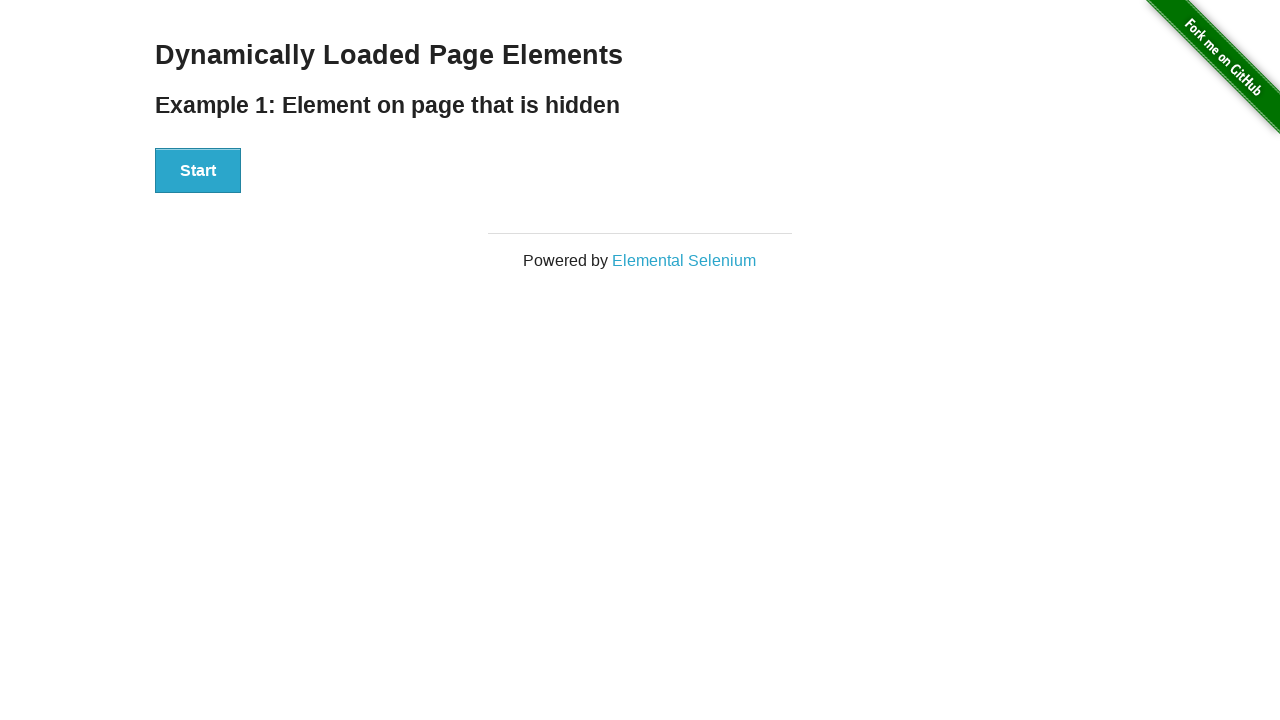

Clicked start button to trigger dynamic content loading at (198, 171) on xpath=//div[@id='start']/button
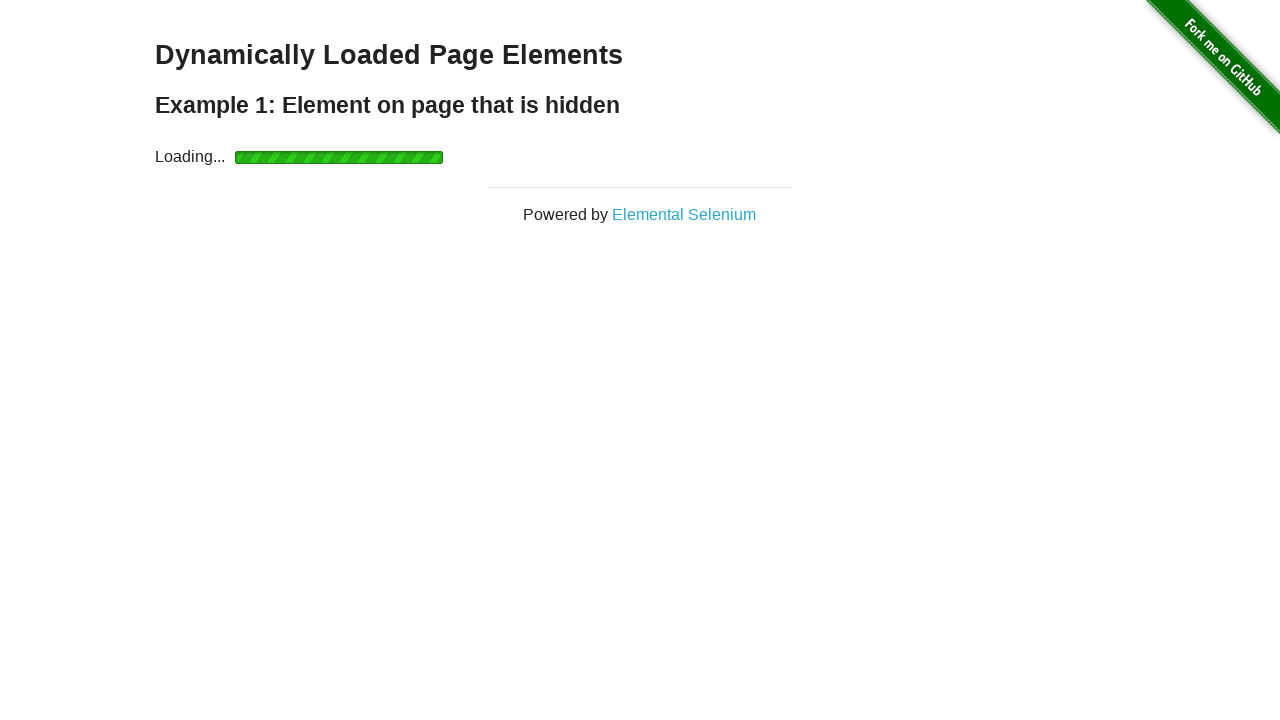

Dynamically loaded element appeared and is visible
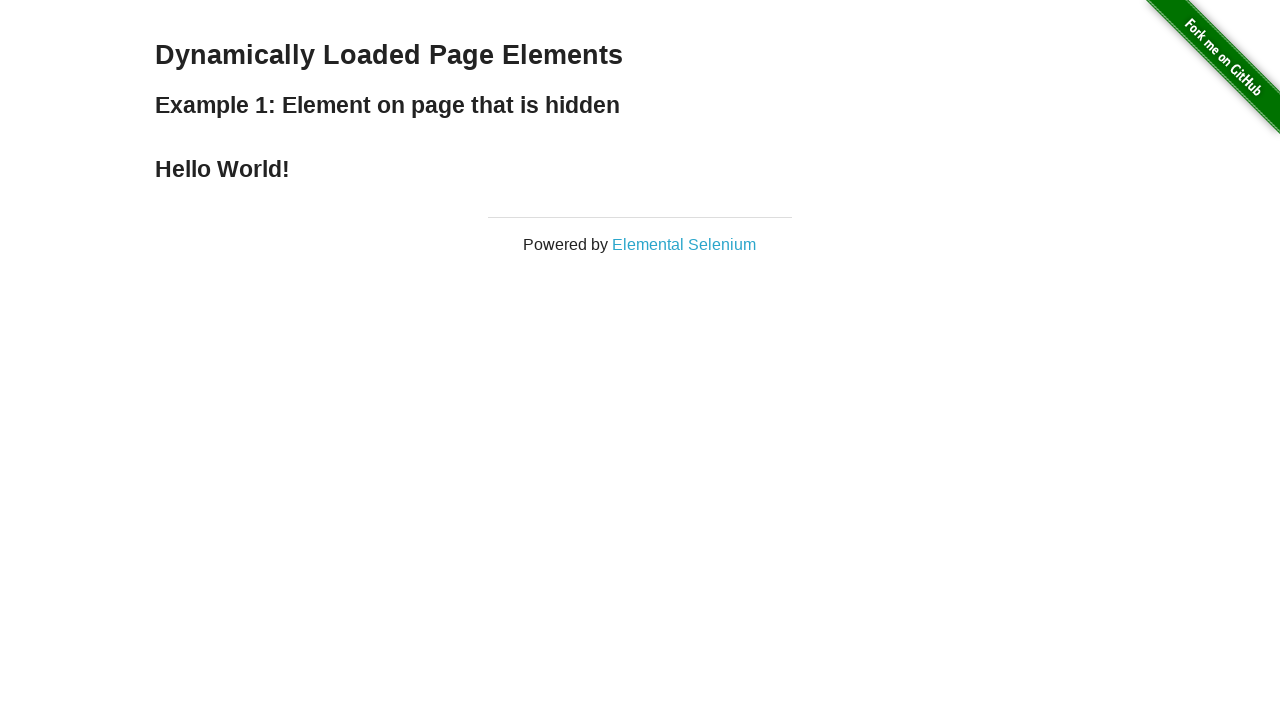

Located the finish element
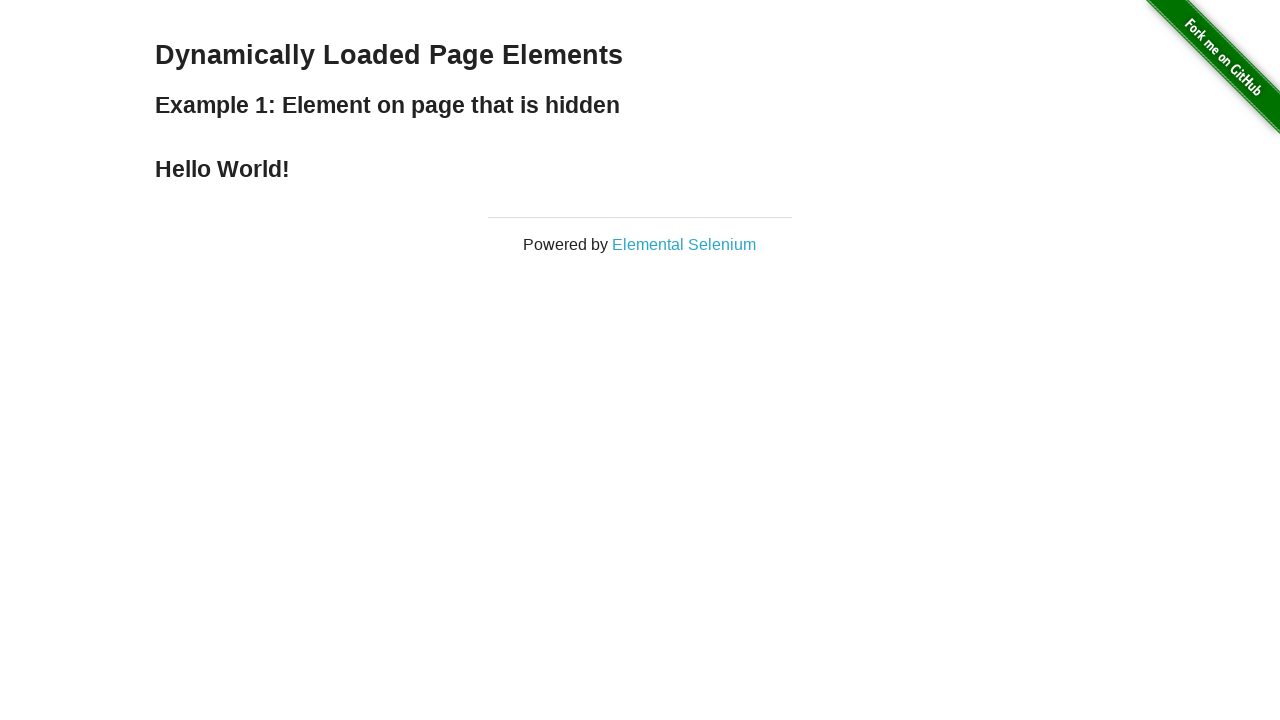

Verified element is visible
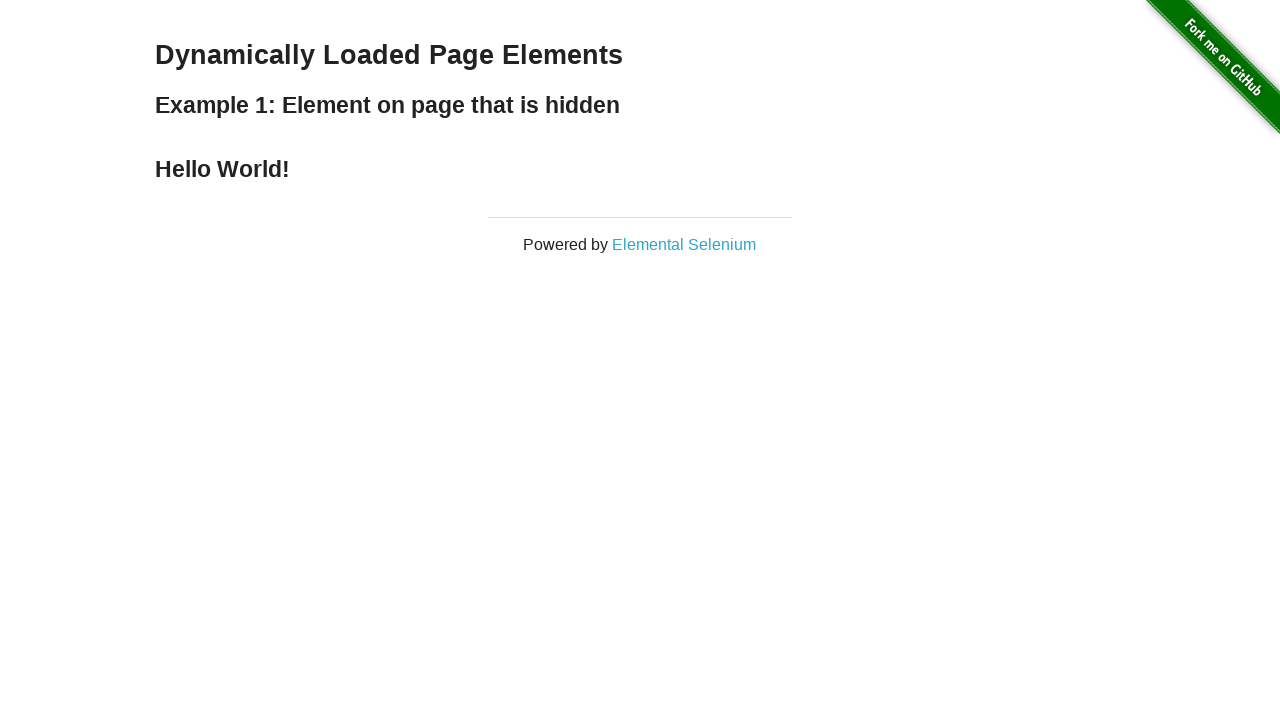

Retrieved and printed element text content
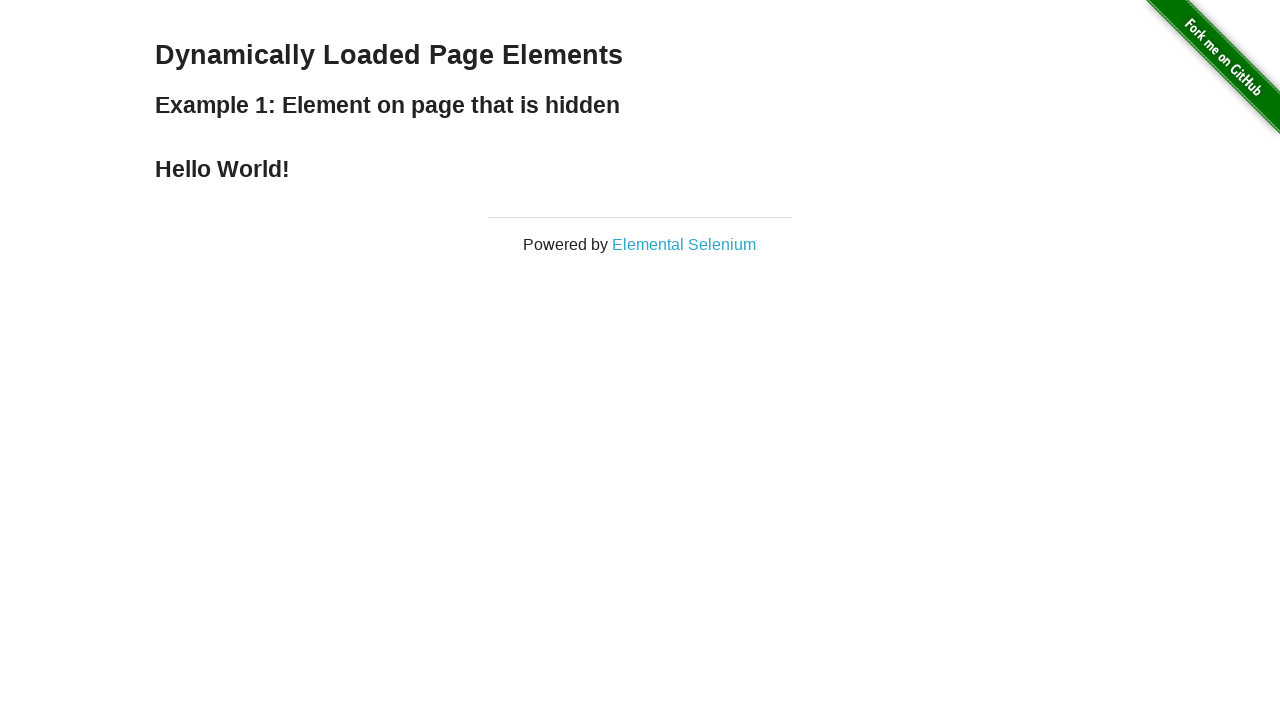

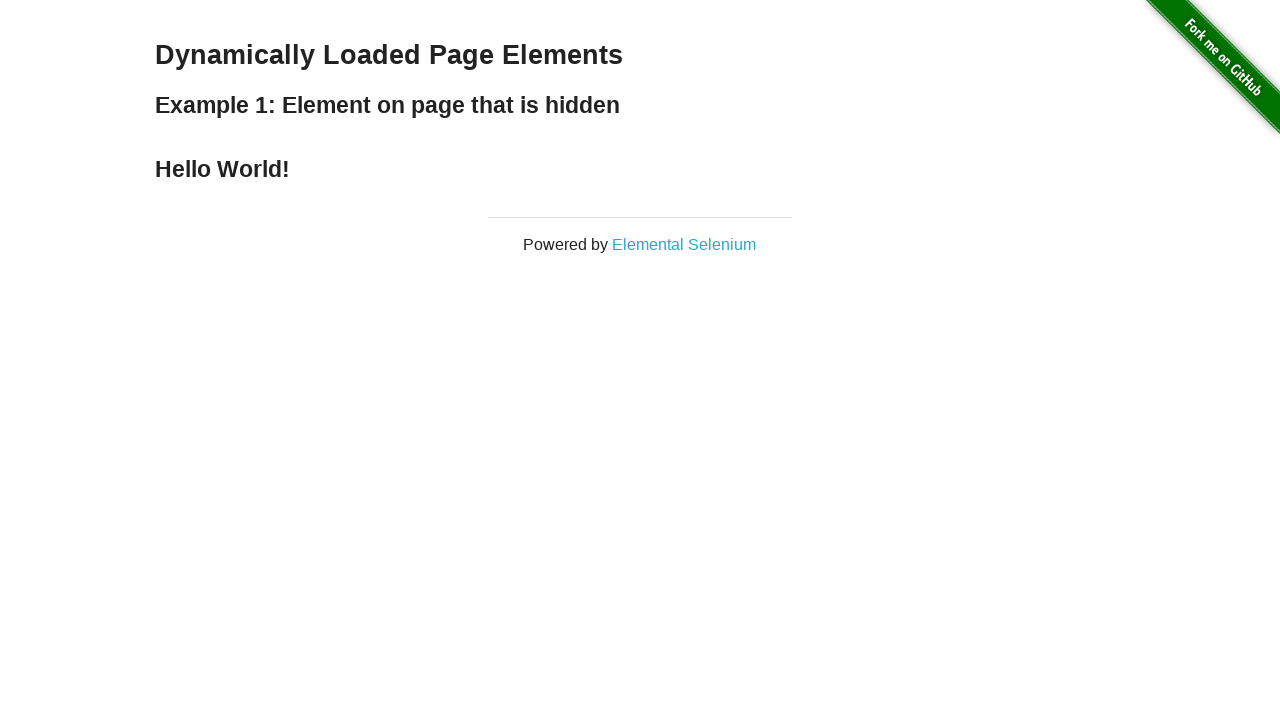